Tests customer sorting functionality by navigating to the Customers tab and clicking on the First Name column header to sort the table alphabetically.

Starting URL: https://www.globalsqa.com/angularJs-protractor/BankingProject/#/manager

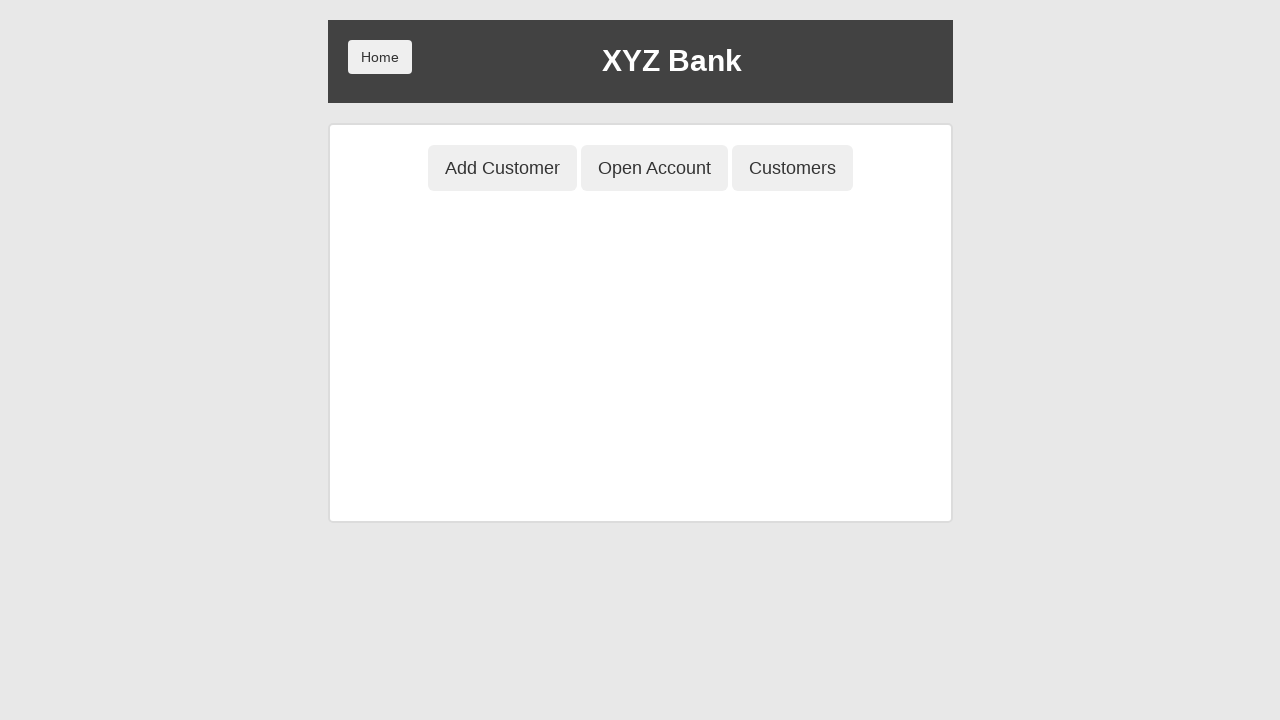

Clicked on Customers button to view customer list at (792, 168) on button[ng-class='btnClass3']
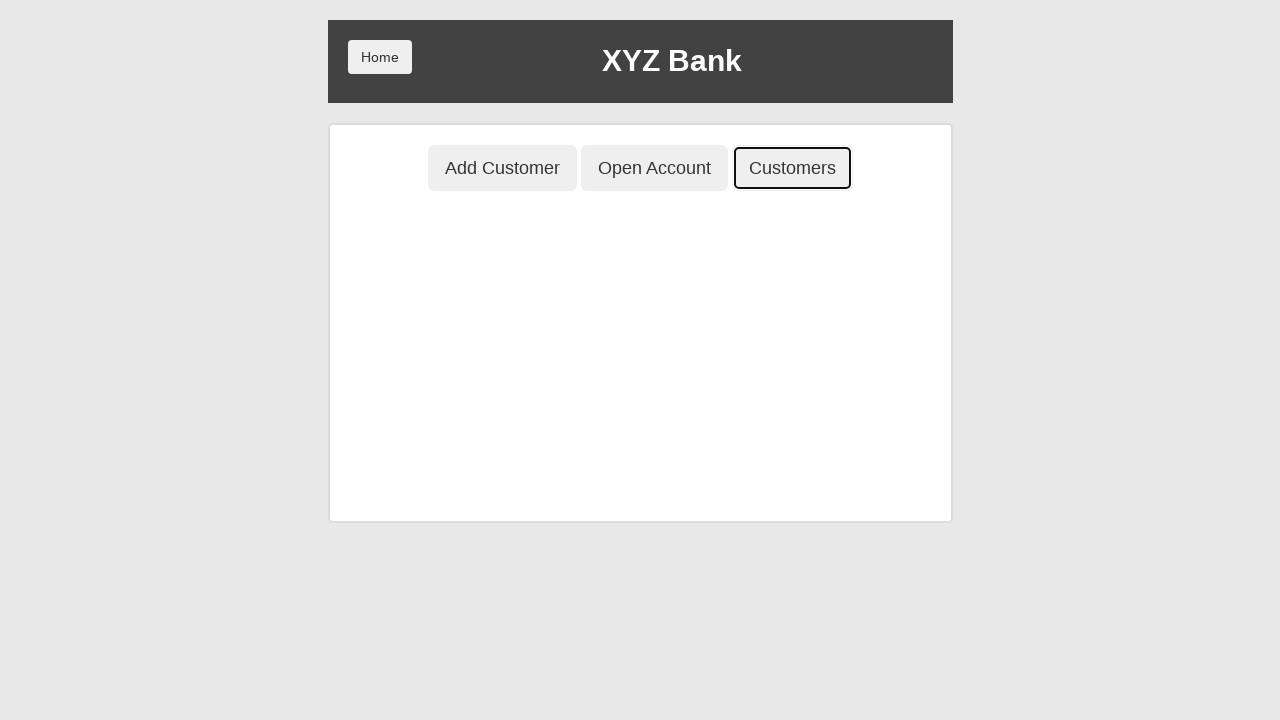

Customer table loaded successfully
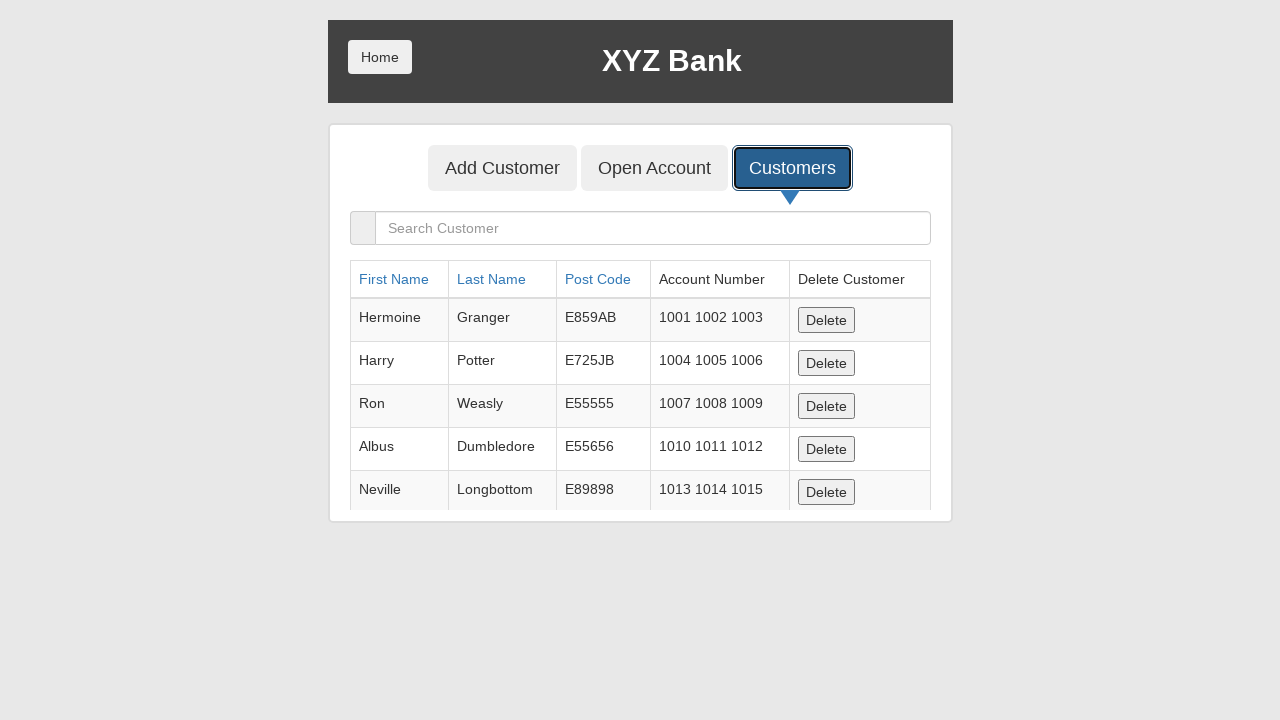

Clicked on First Name column header to sort customers alphabetically at (394, 279) on a[ng-click="sortType = 'fName'; sortReverse = !sortReverse"]
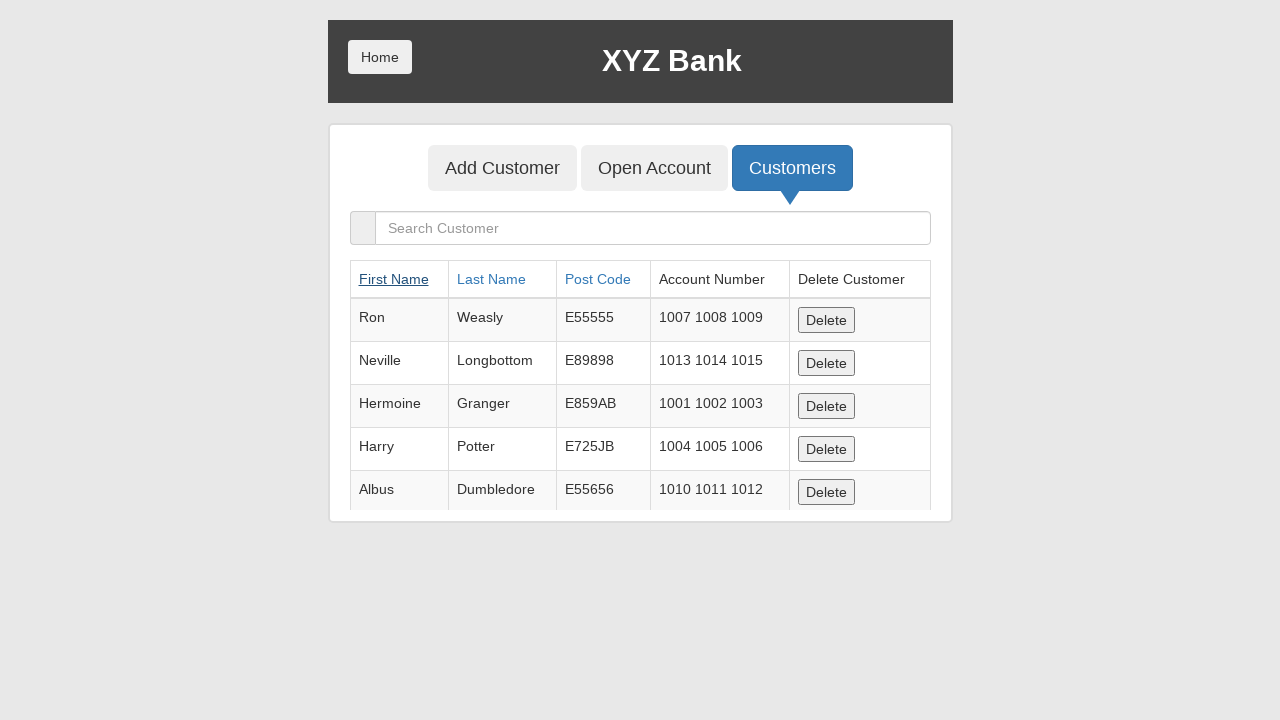

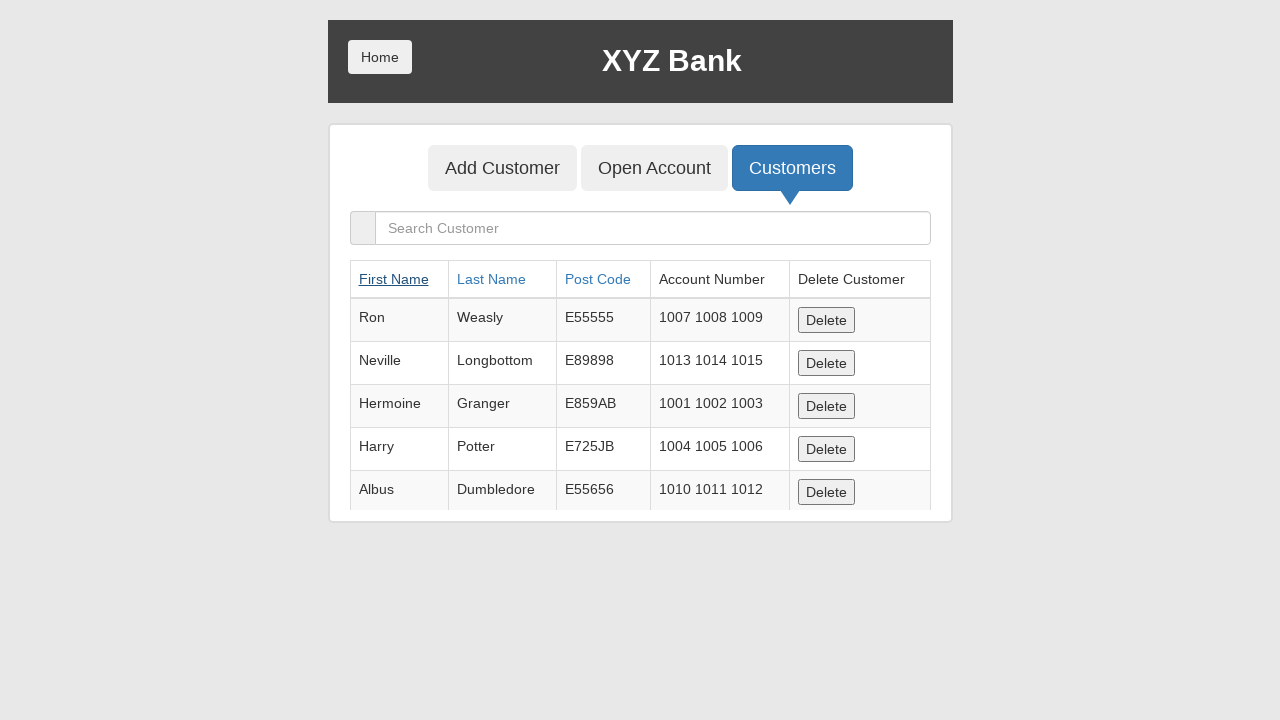